Tests scrolling to form elements and filling in name and date fields on a page that requires scrolling

Starting URL: https://formy-project.herokuapp.com/scroll

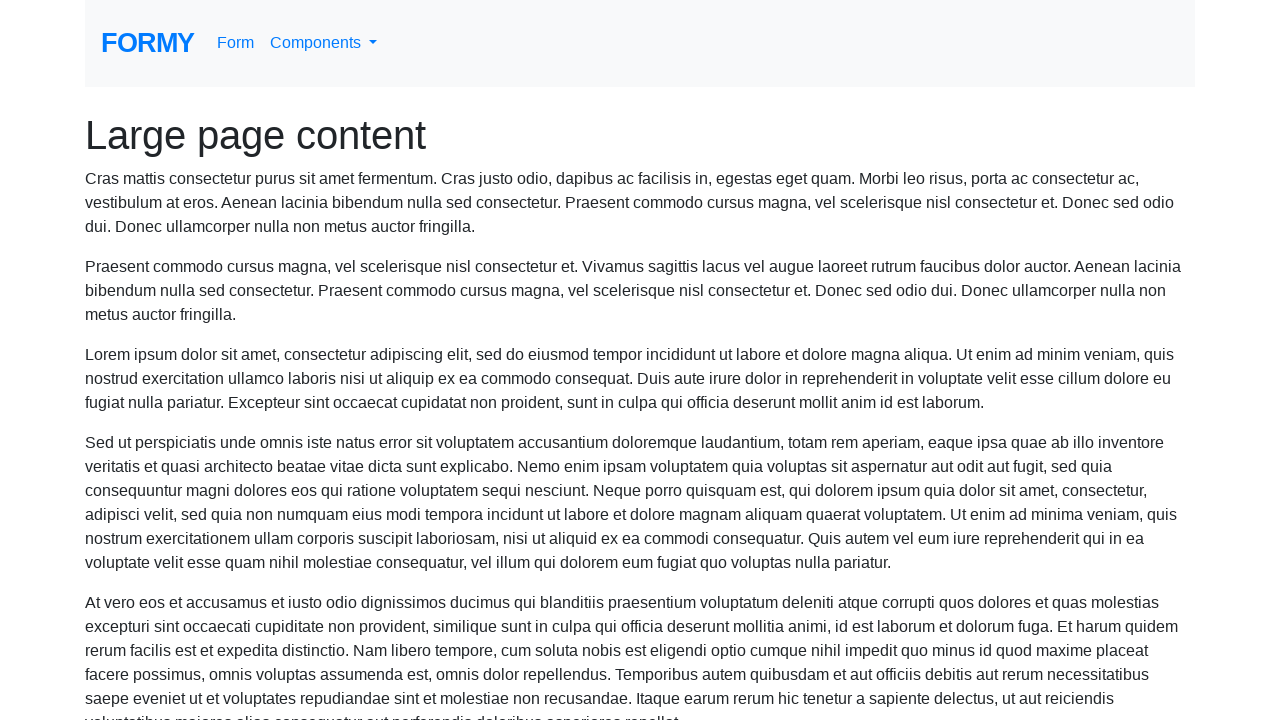

Located name field element
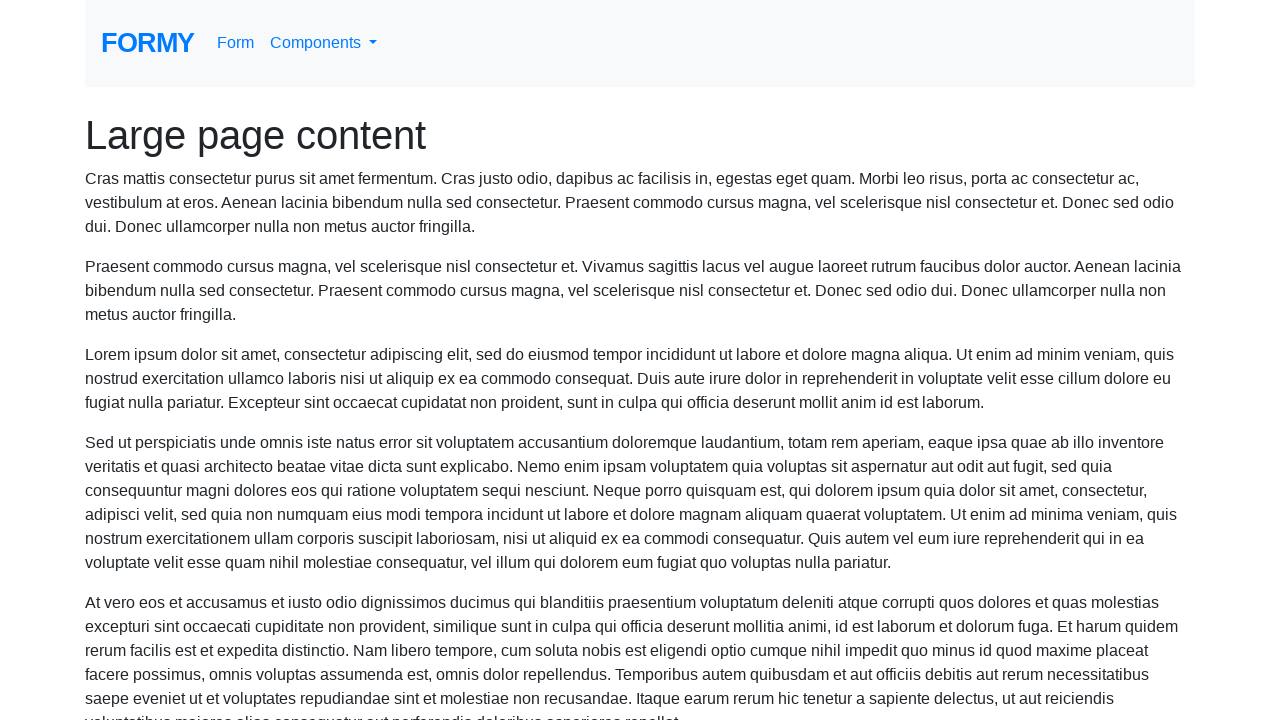

Scrolled to name field
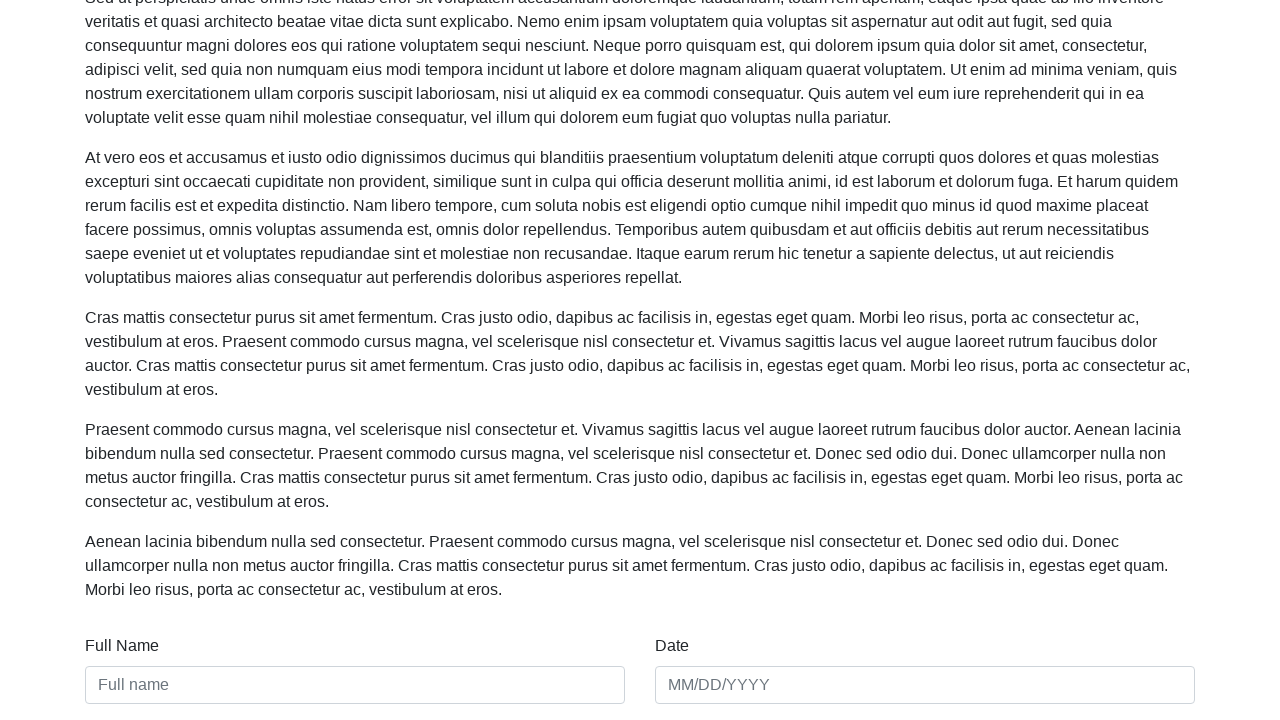

Filled name field with 'TechCorp' on #name
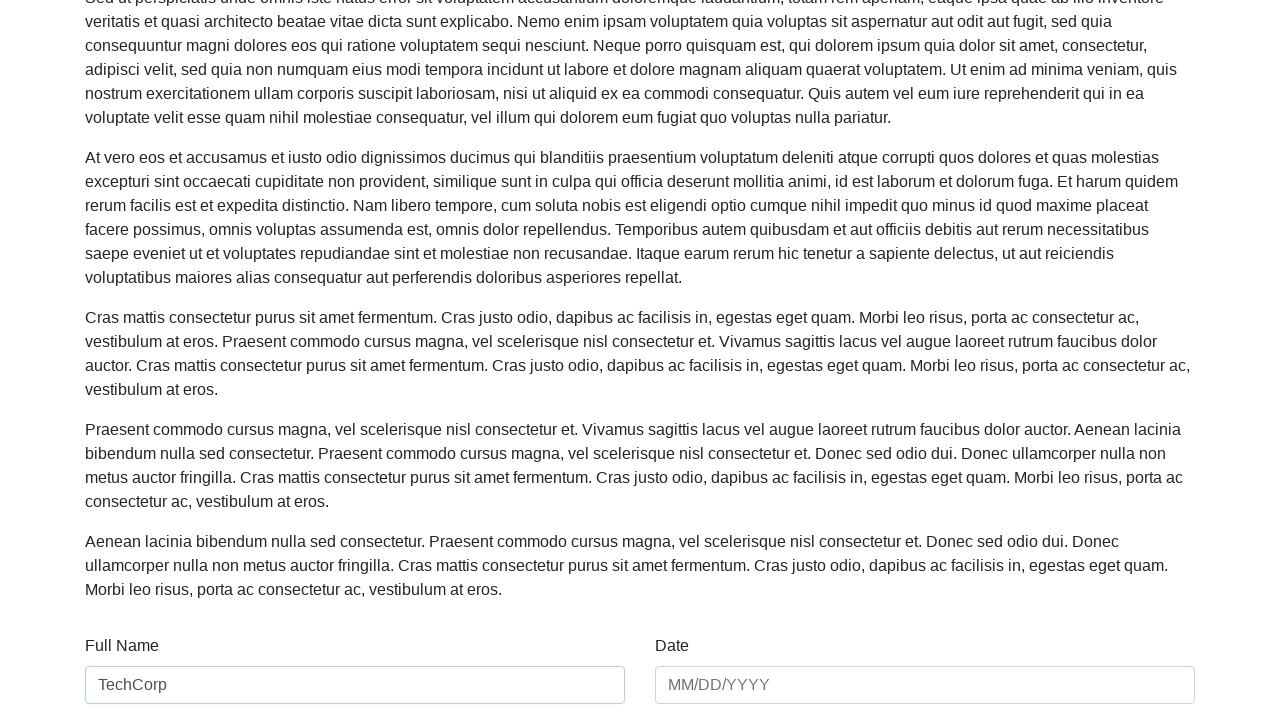

Filled date field with '15/03/2024' on #date
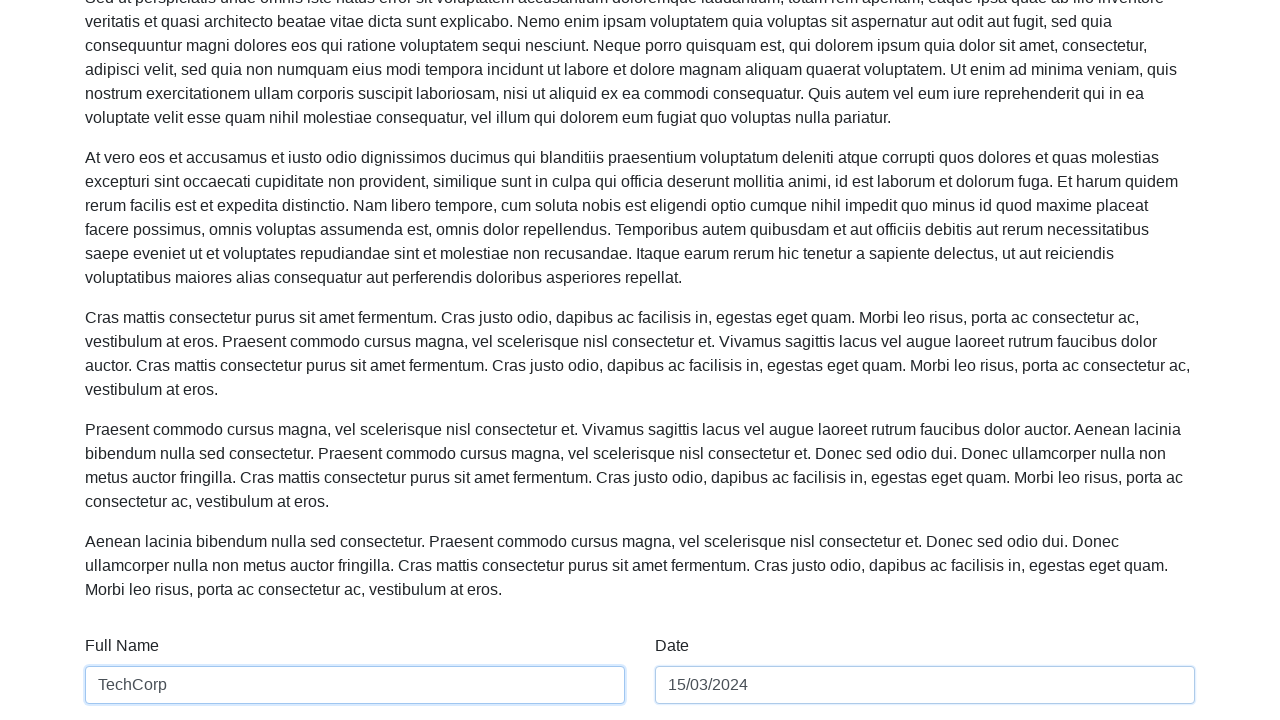

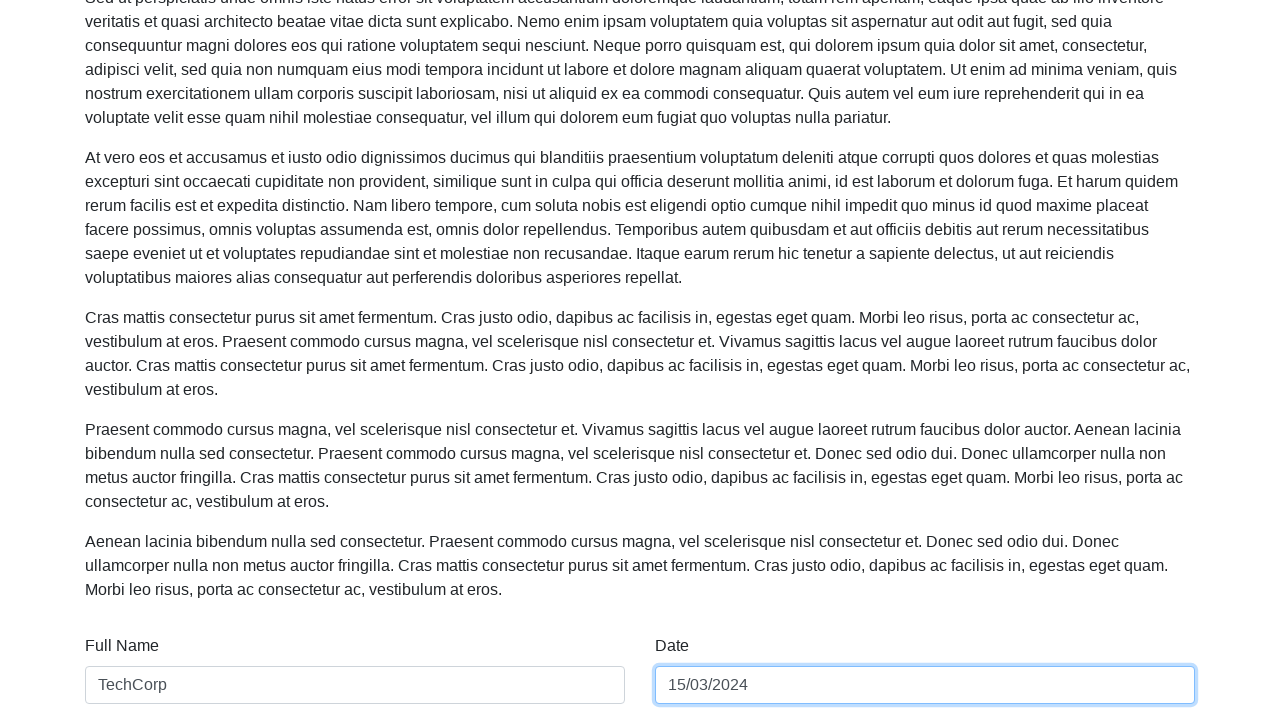